Tests that submitting empty form shows appropriate error messages but no success notification

Starting URL: https://practice-react.sdetunicorns.com/contact

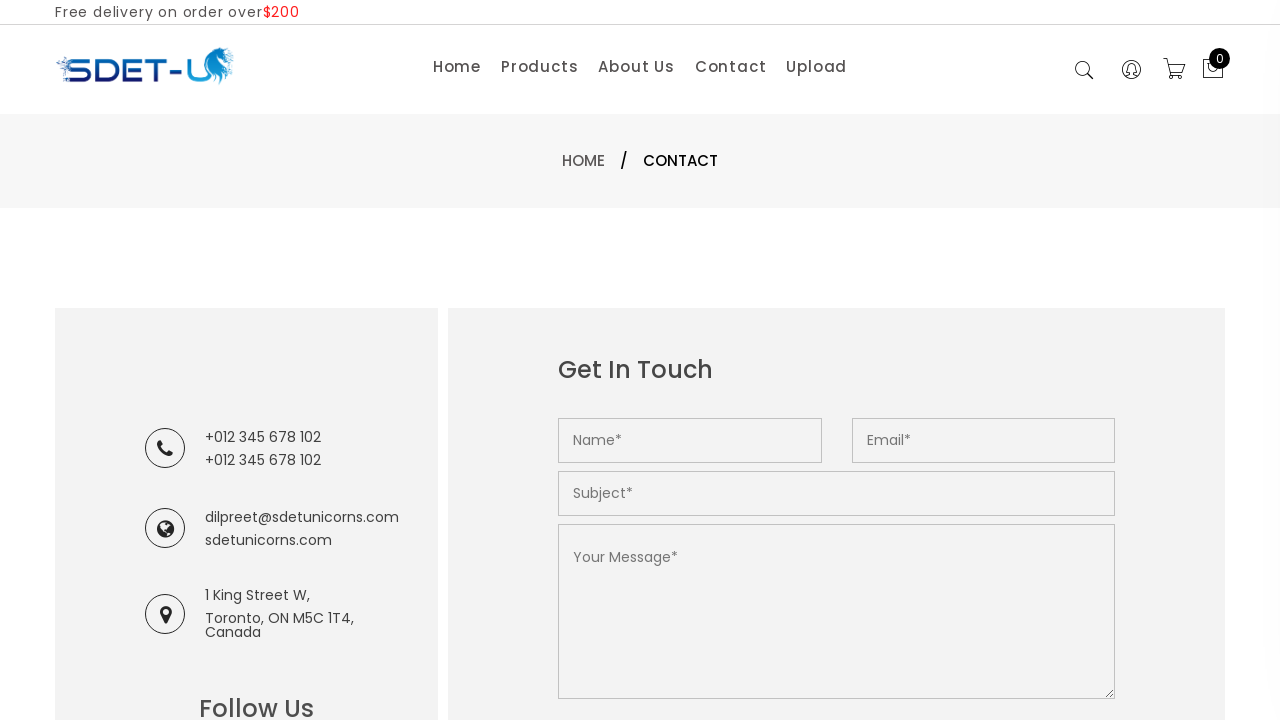

Clicked submit button without filling any form fields at (628, 360) on .submit
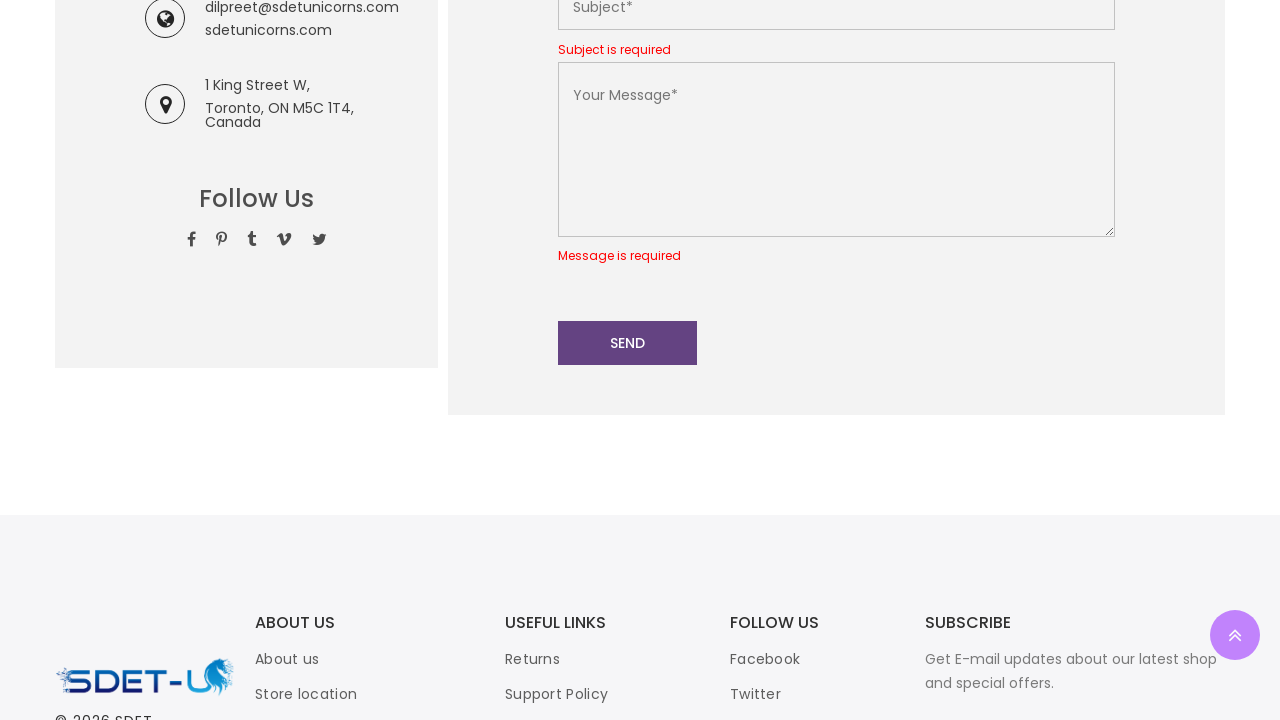

Error message appeared on form
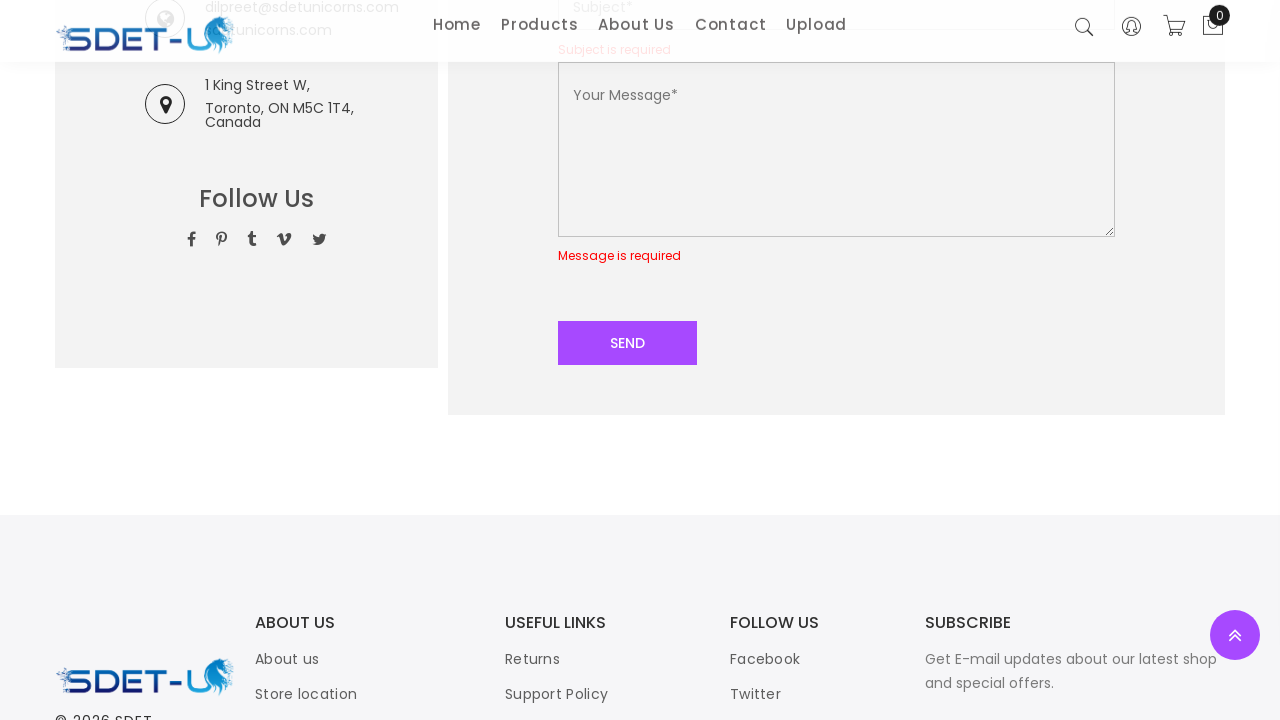

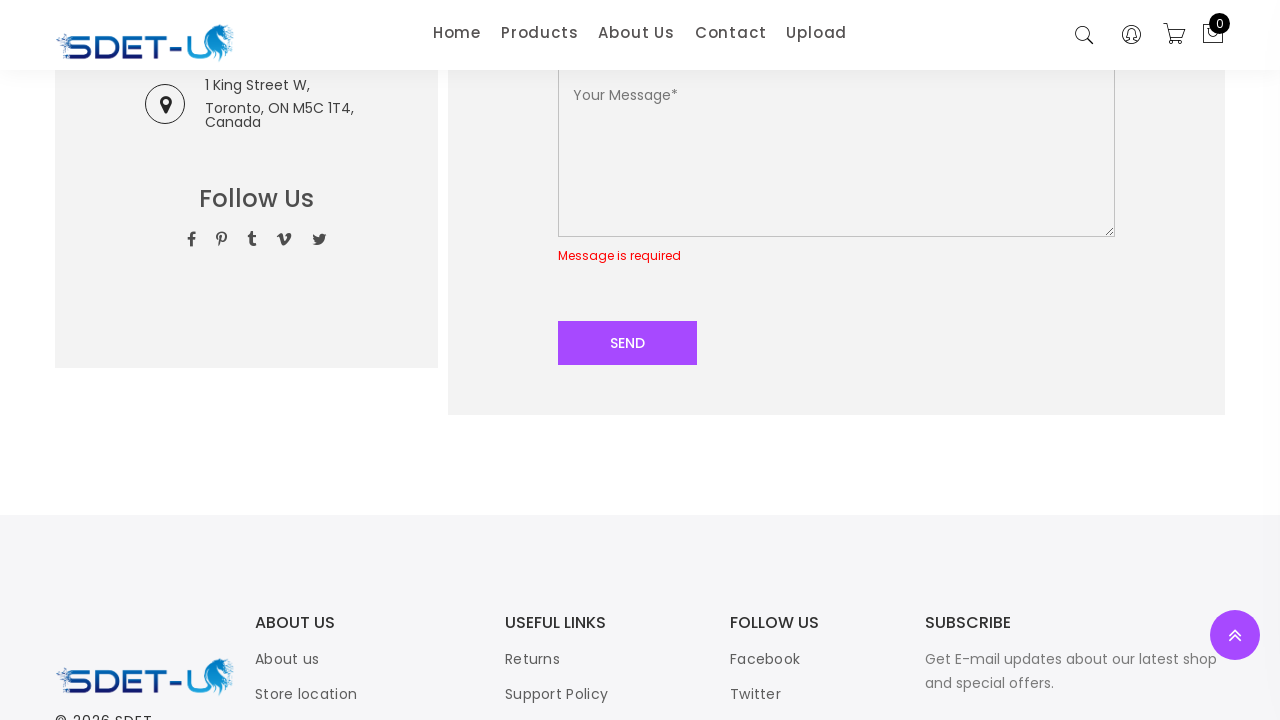